Tests successful purchase flow by filling all required fields in the order form and completing the purchase

Starting URL: https://www.demoblaze.com/

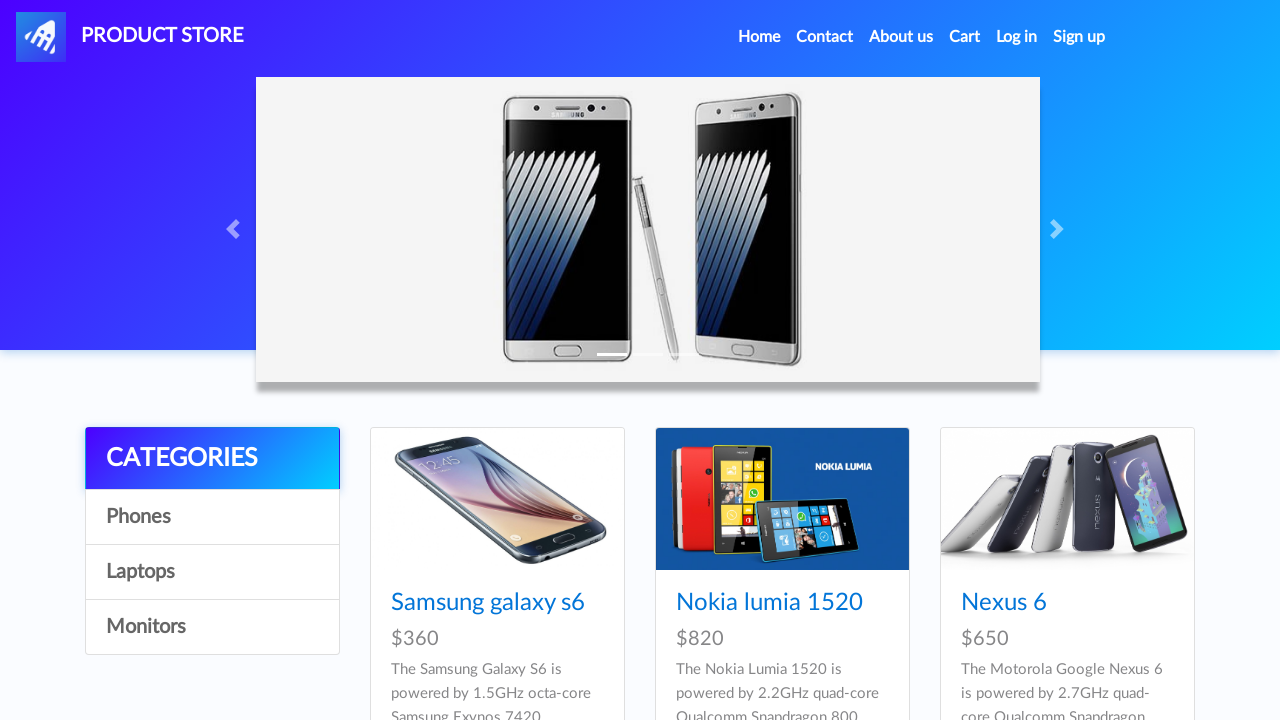

Clicked on cart navigation link at (965, 37) on //*[@id="navbarExample"]/ul/li[4]/a
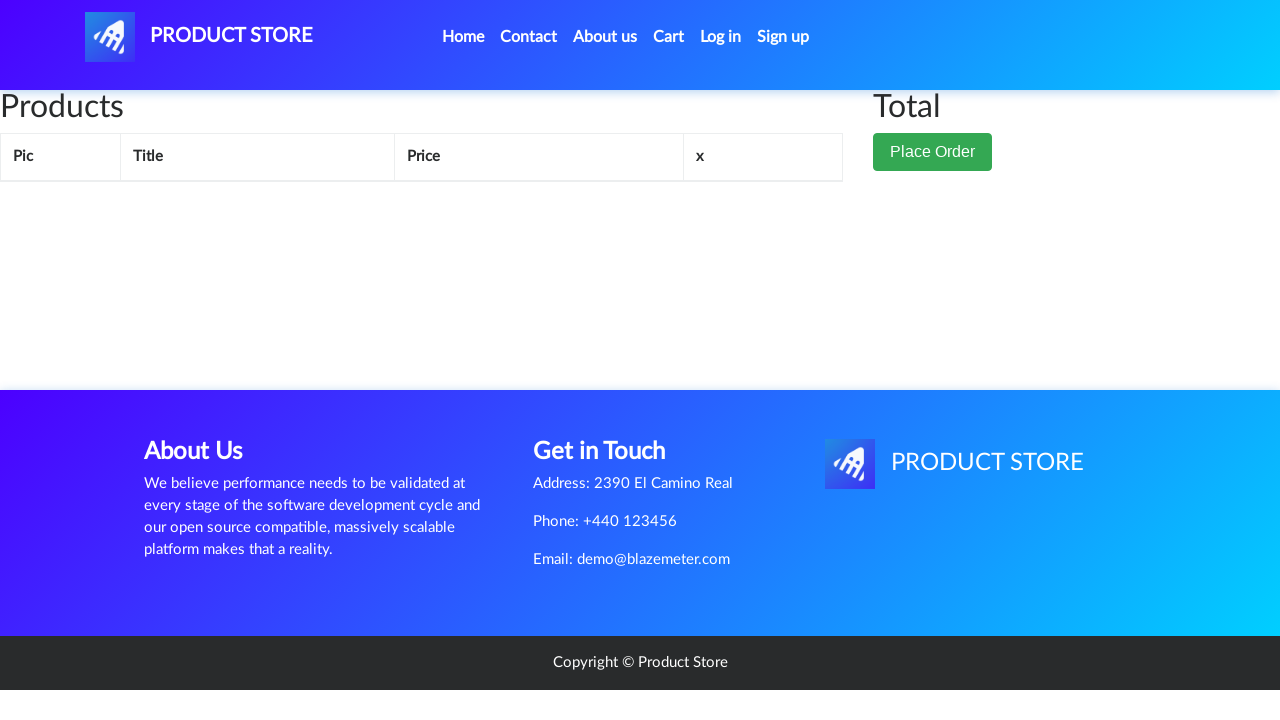

Waited for cart page to load
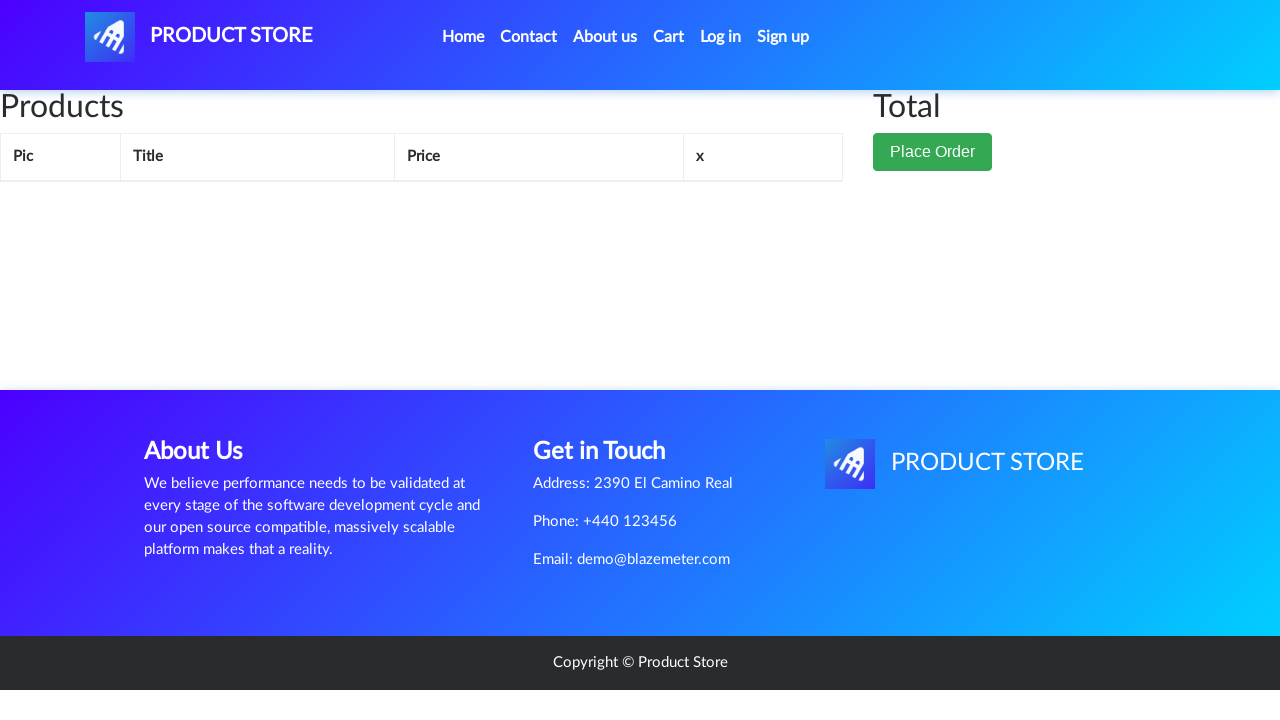

Clicked Place Order button at (933, 152) on //*[@id="page-wrapper"]/div/div[2]/button
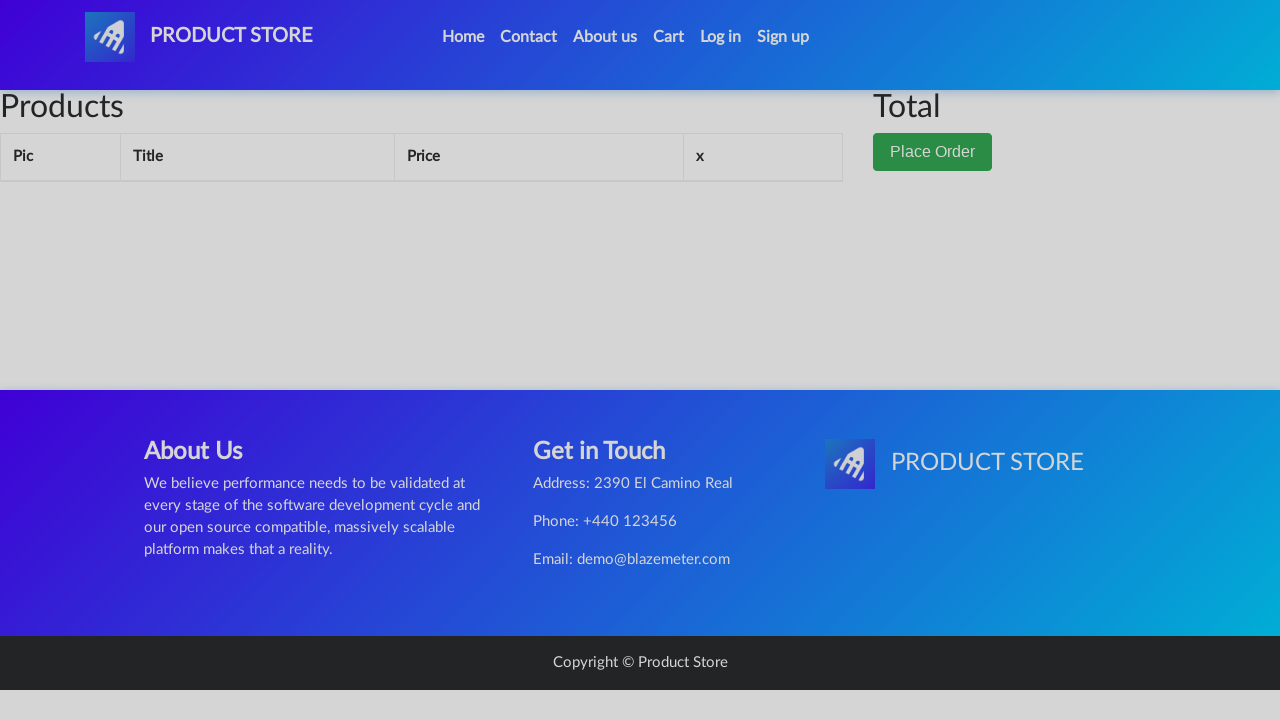

Waited for order form to appear
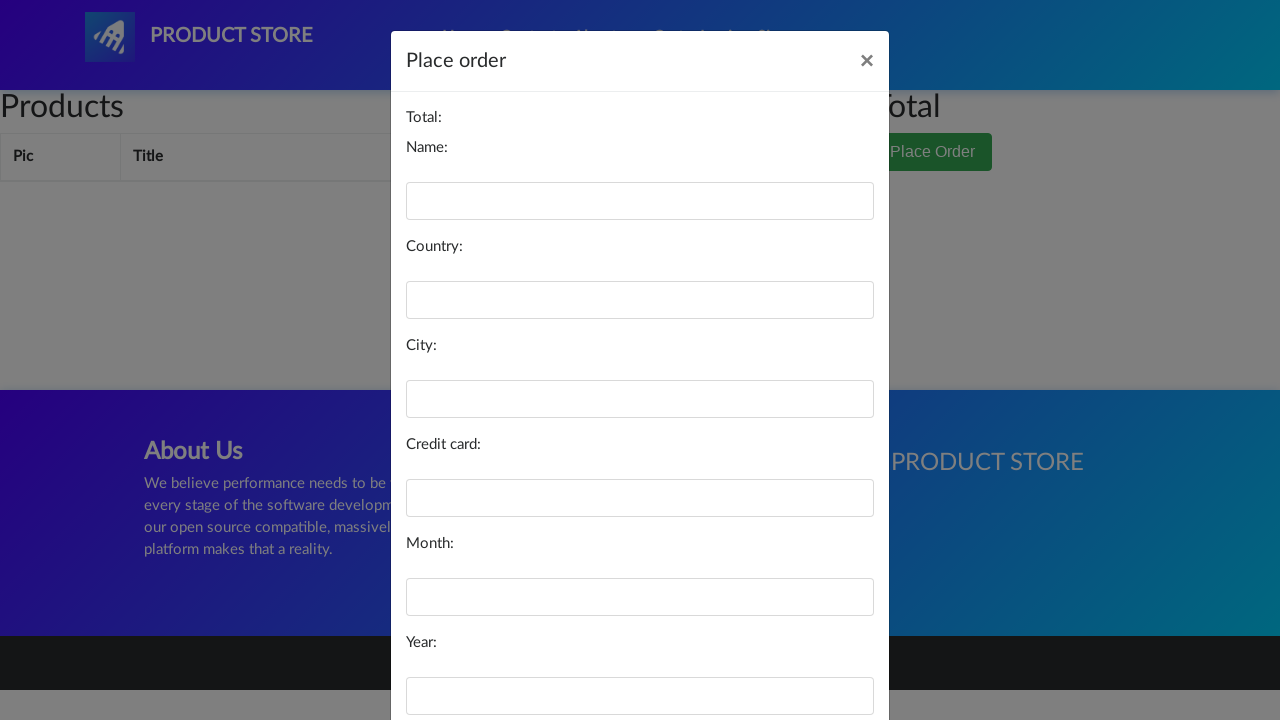

Filled name field with 'Mark' on #name
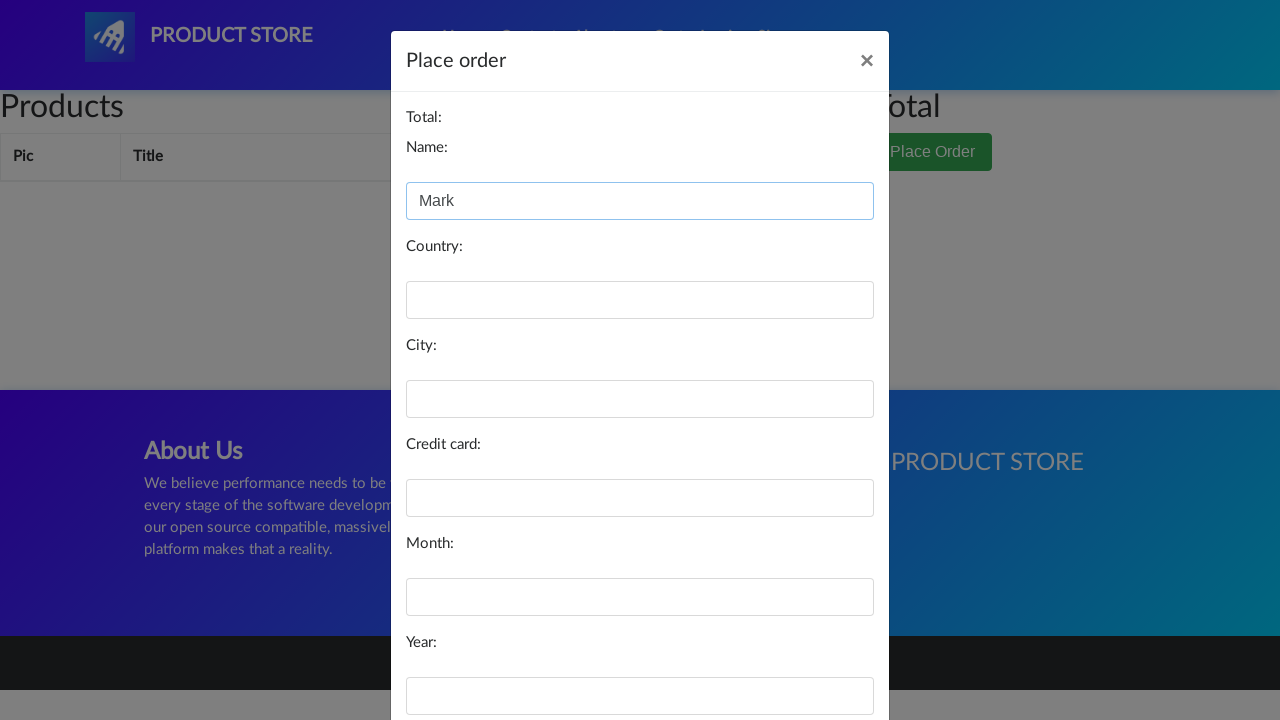

Filled country field with 'Palestine' on #country
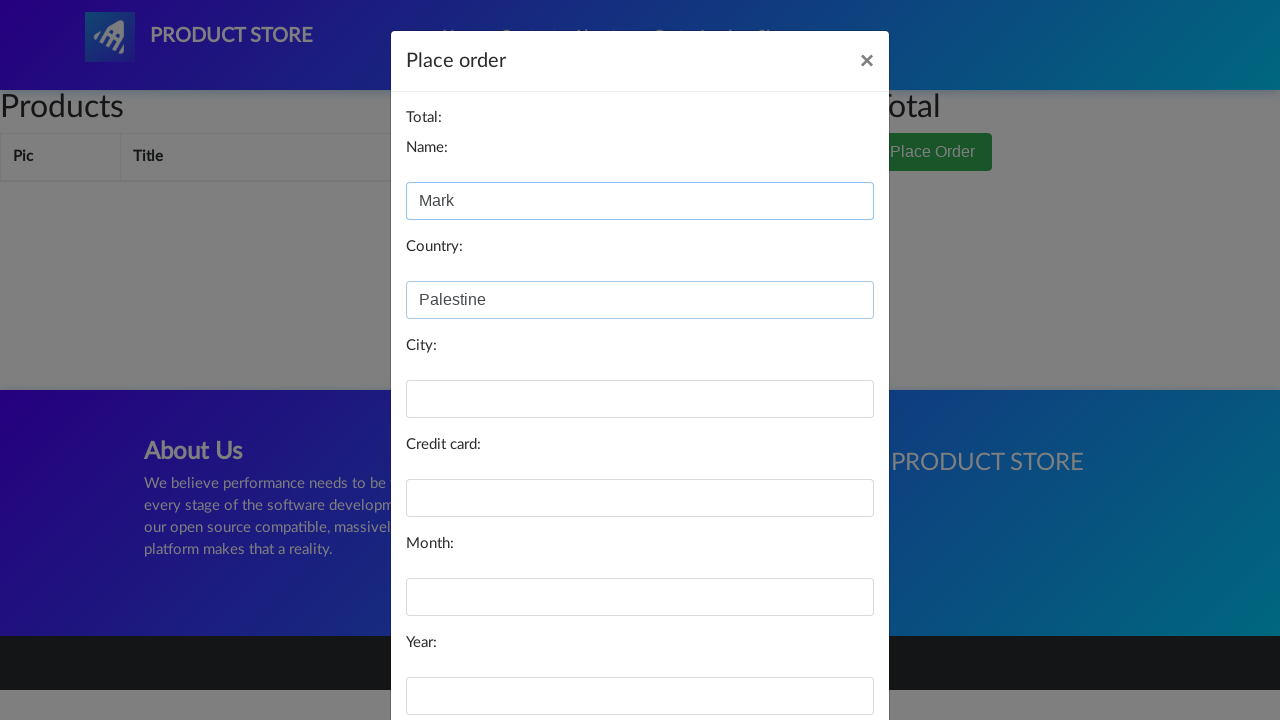

Filled city field with 'Bethlehem' on #city
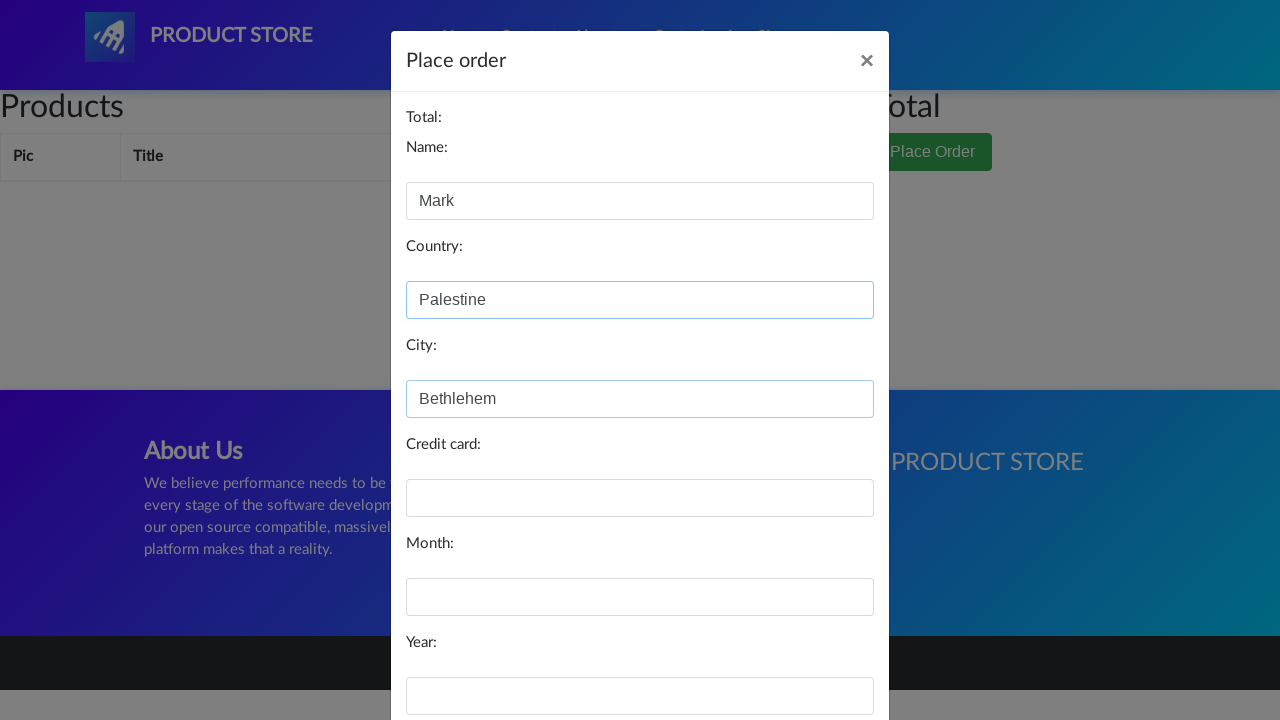

Filled card field with valid card number '1234123412341234' on #card
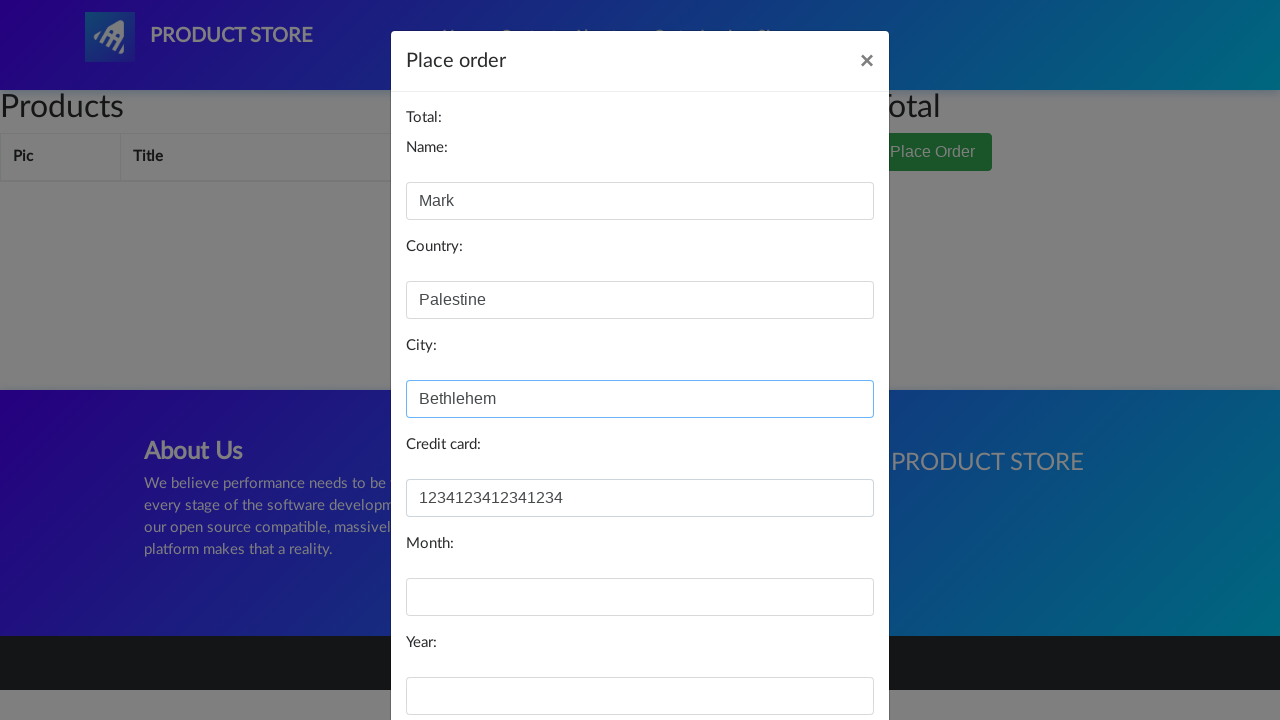

Filled month field with '04' on #month
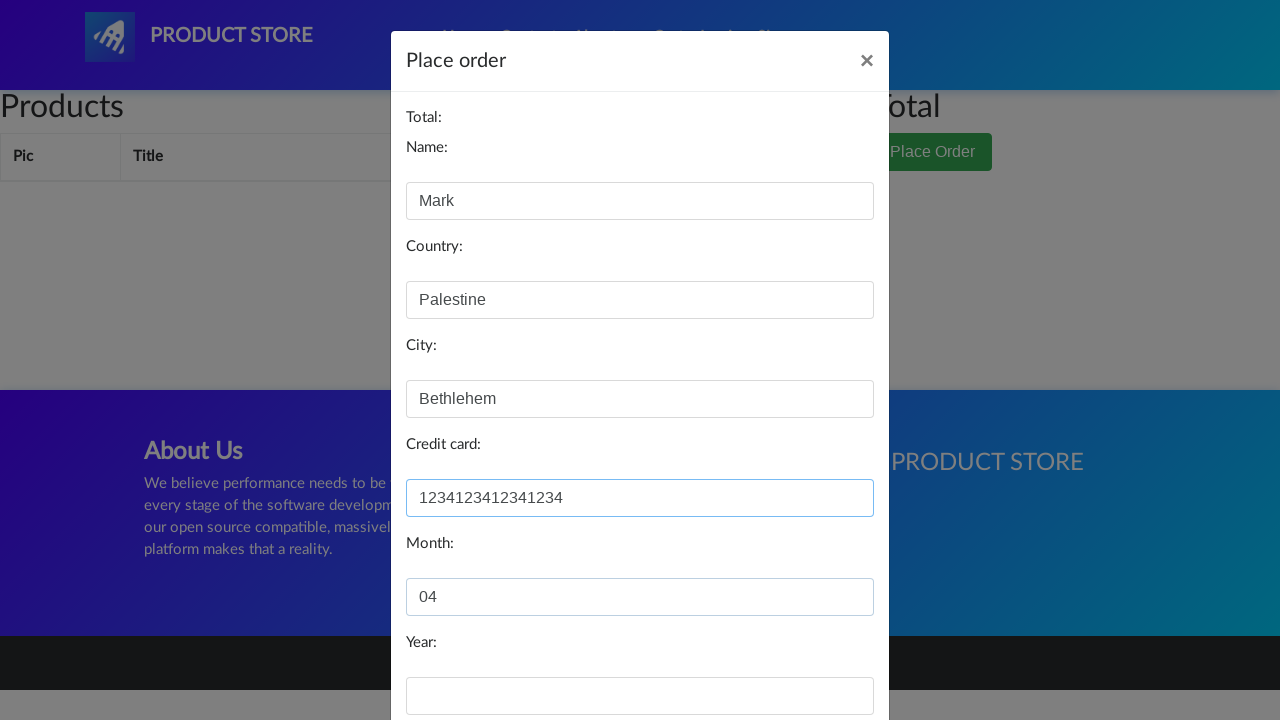

Filled year field with '2025' on #year
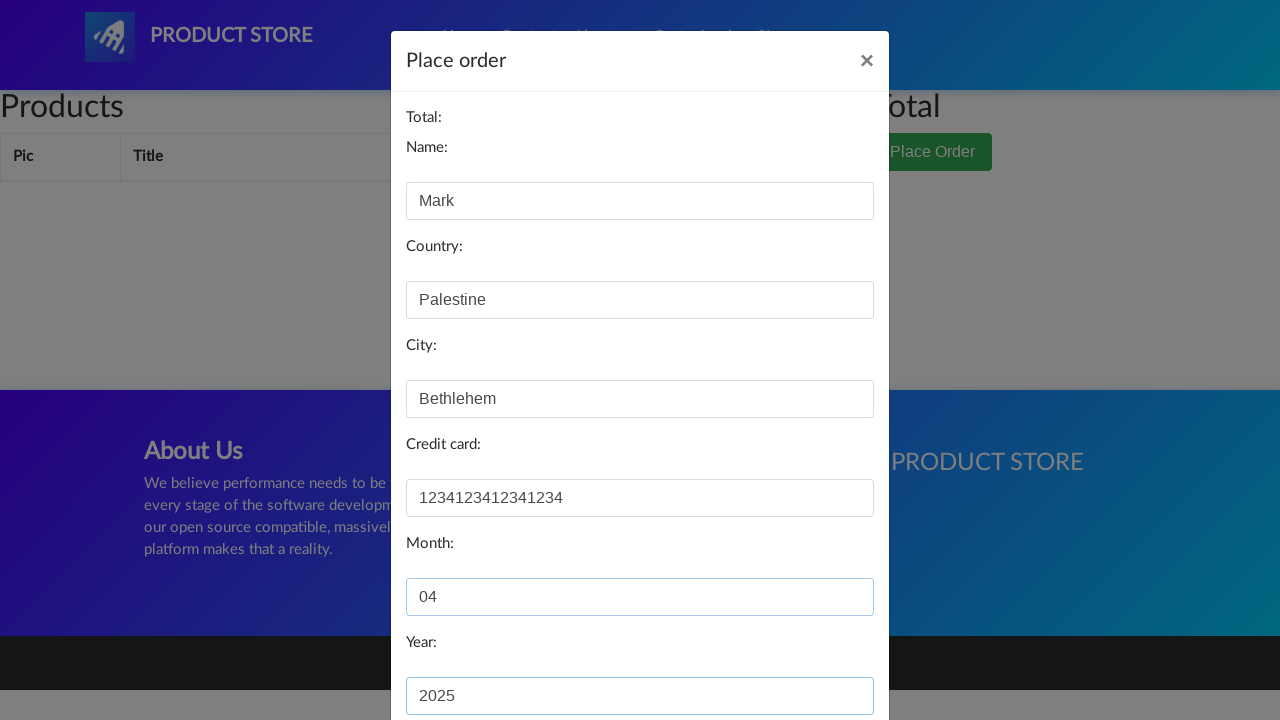

Clicked Purchase button to submit order at (823, 655) on //*[@id="orderModal"]/div/div/div[3]/button[2]
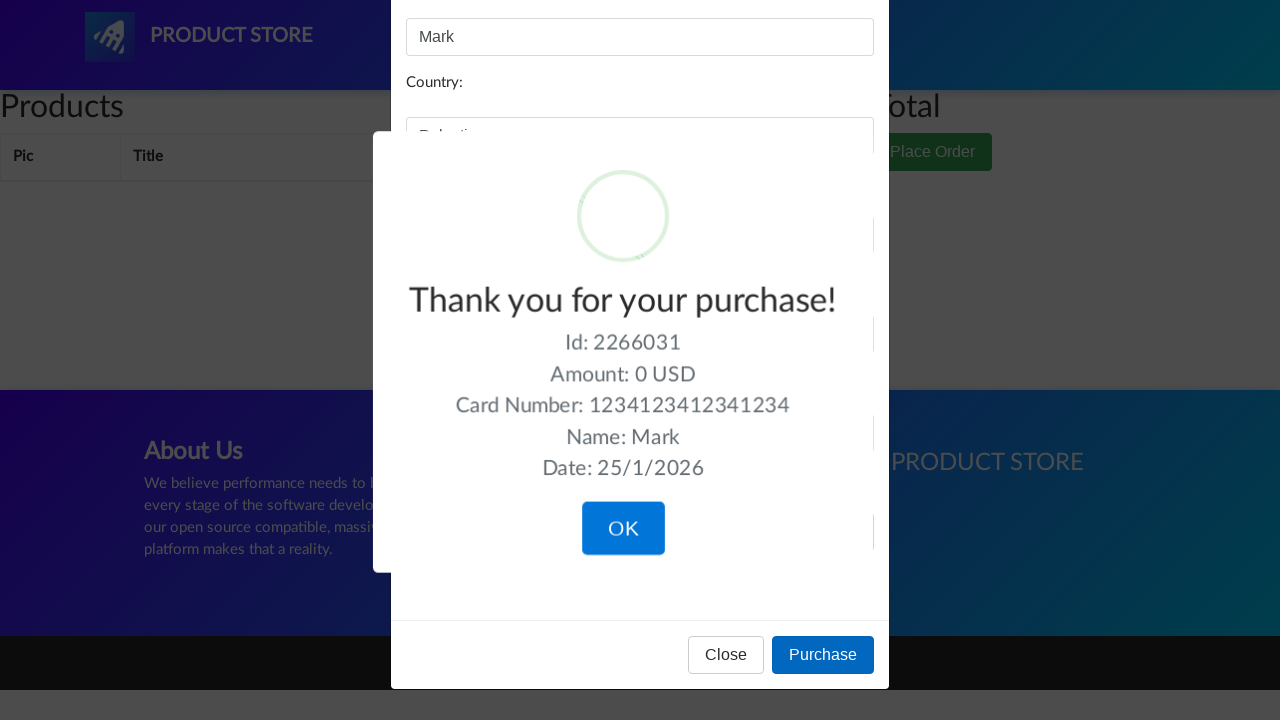

Waited for purchase confirmation
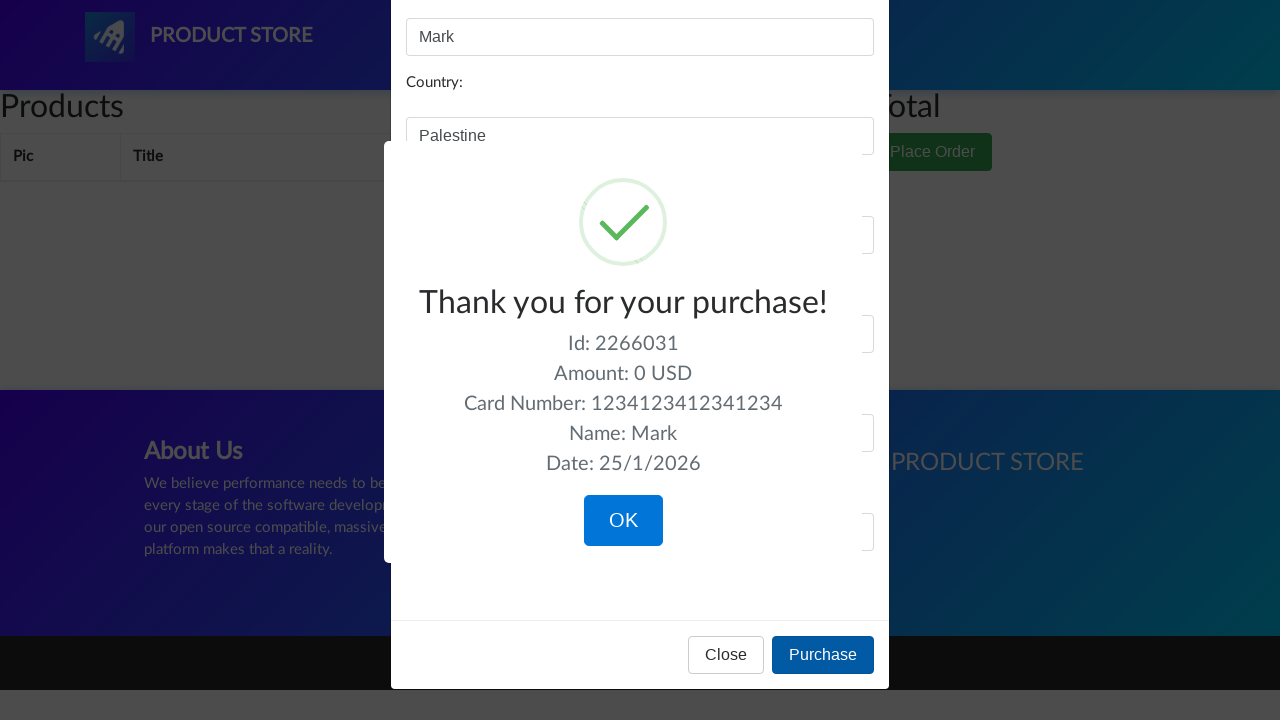

Clicked OK button on purchase confirmation dialog at (623, 521) on .sweet-alert .sa-confirm-button-container .confirm
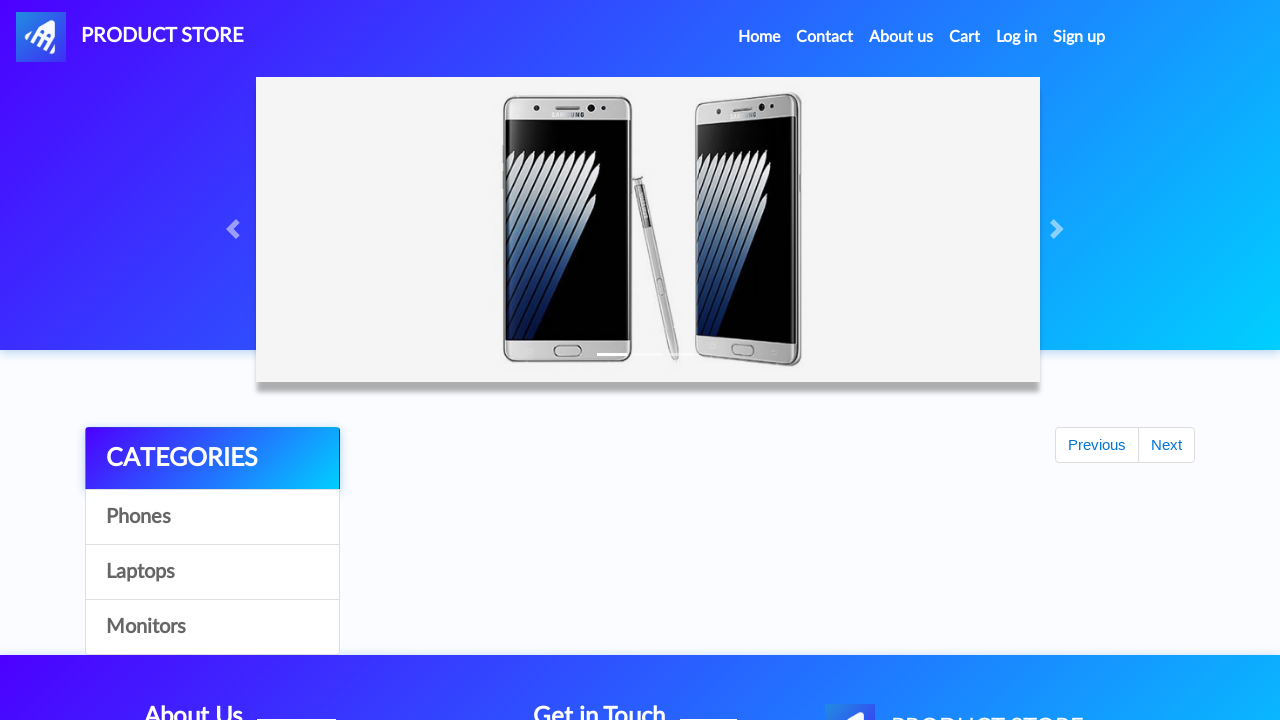

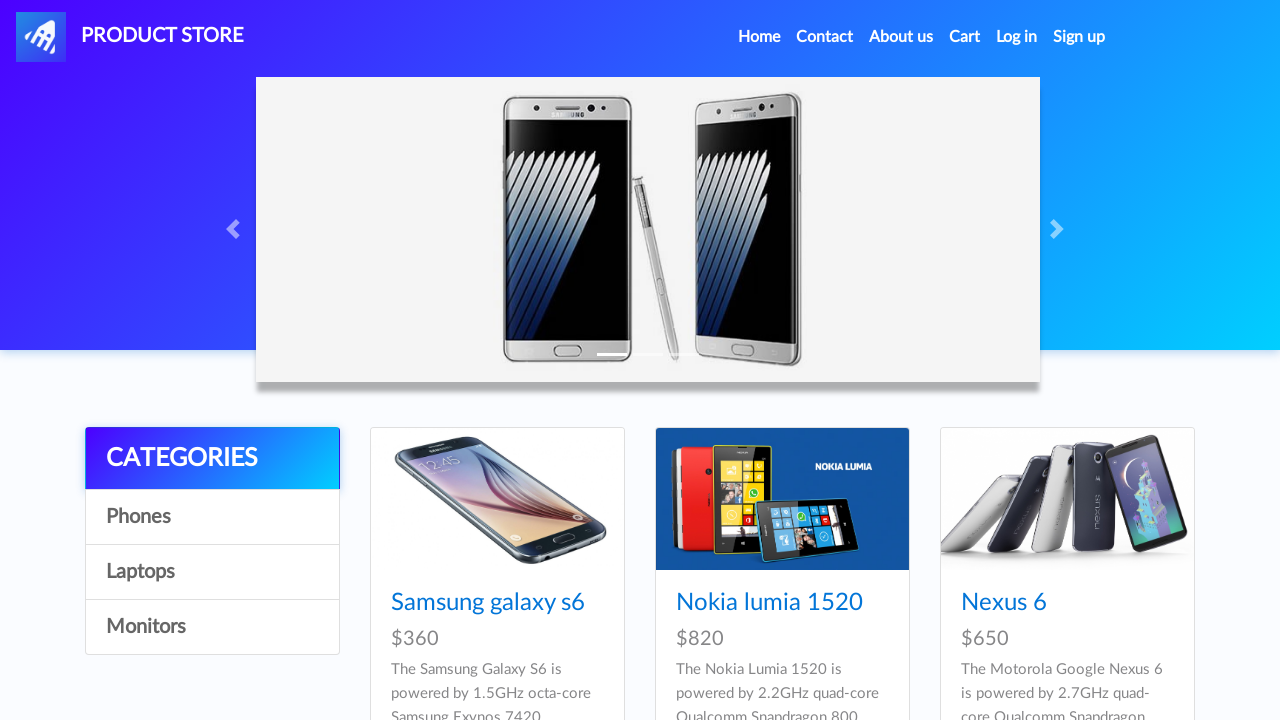